Navigates to the Davy careers/opportunities page, verifies the page loads, locates the logo element, and highlights it using JavaScript.

Starting URL: https://www.davy.ie/working-at-davy/opportunities

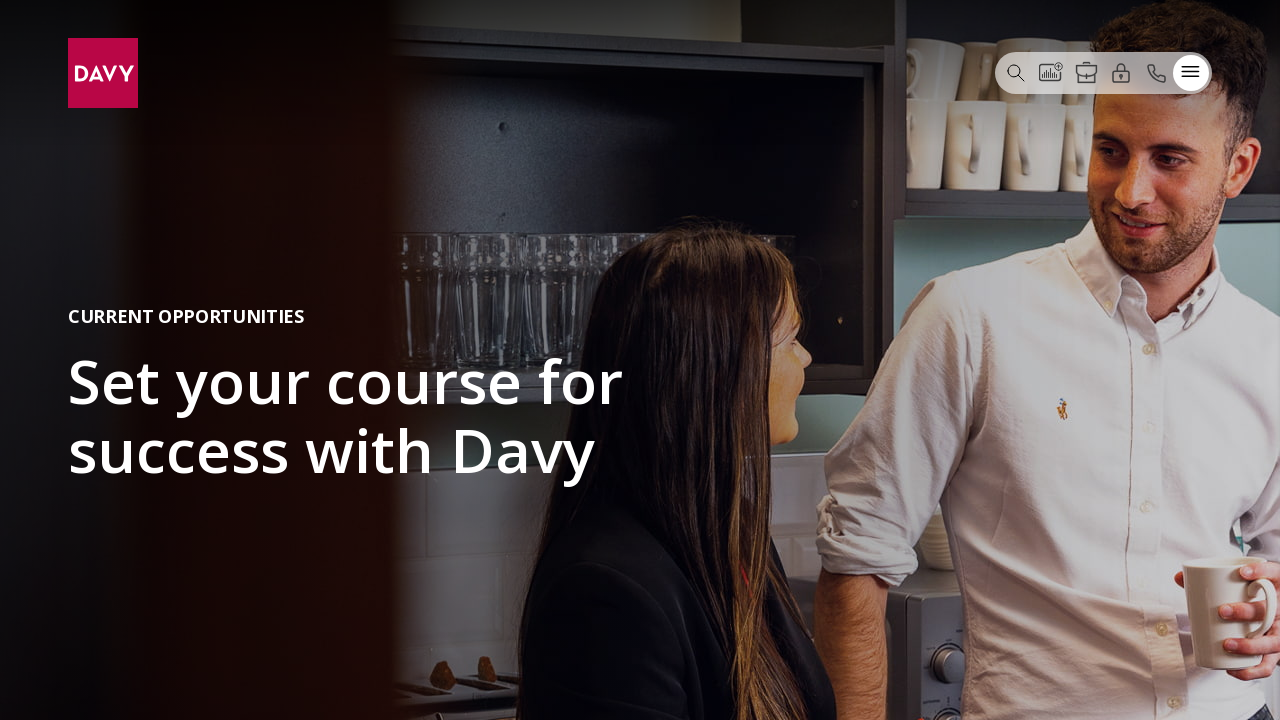

Retrieved page title to verify Davy careers page loaded
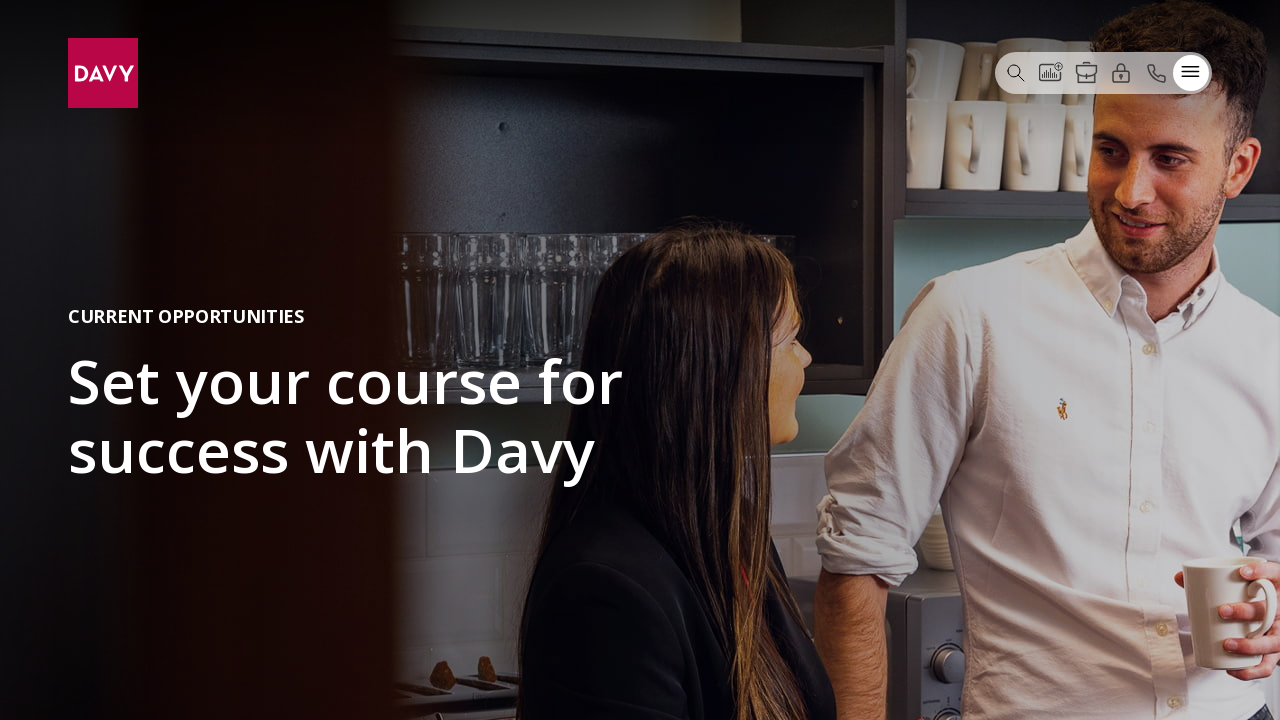

Located and waited for Davy logo element to be visible
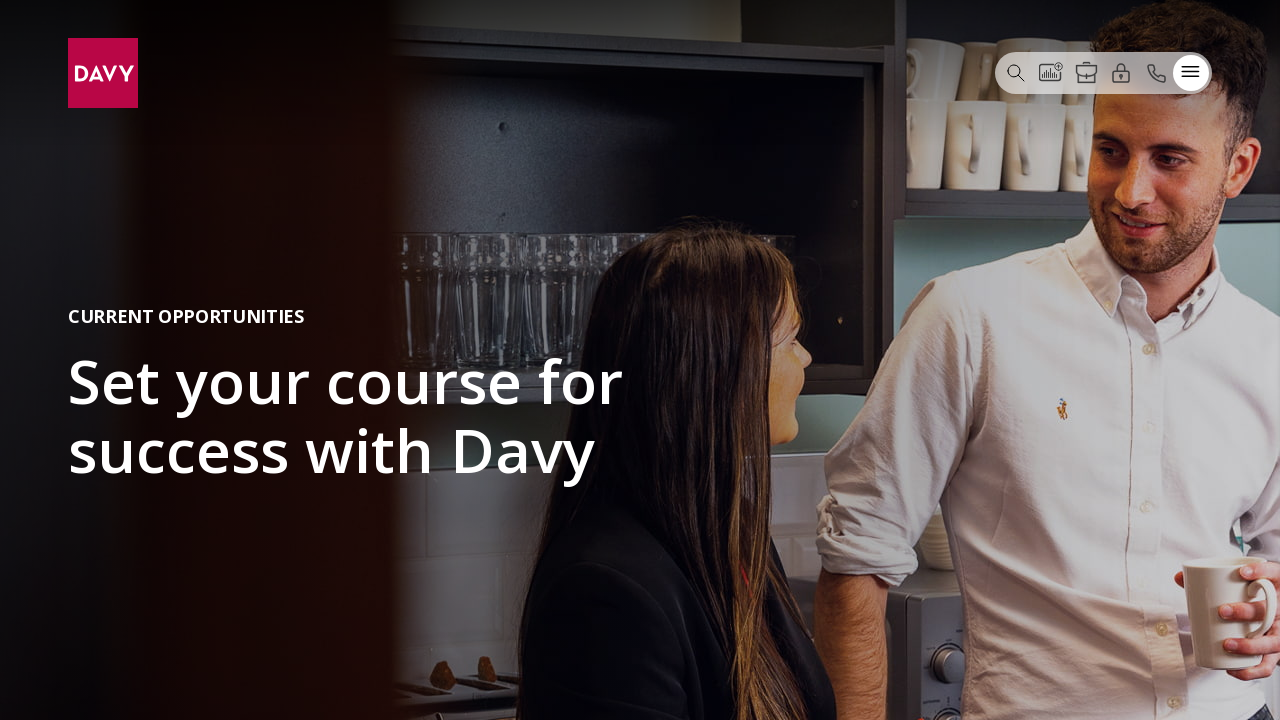

Applied red border highlight to the Davy logo using JavaScript
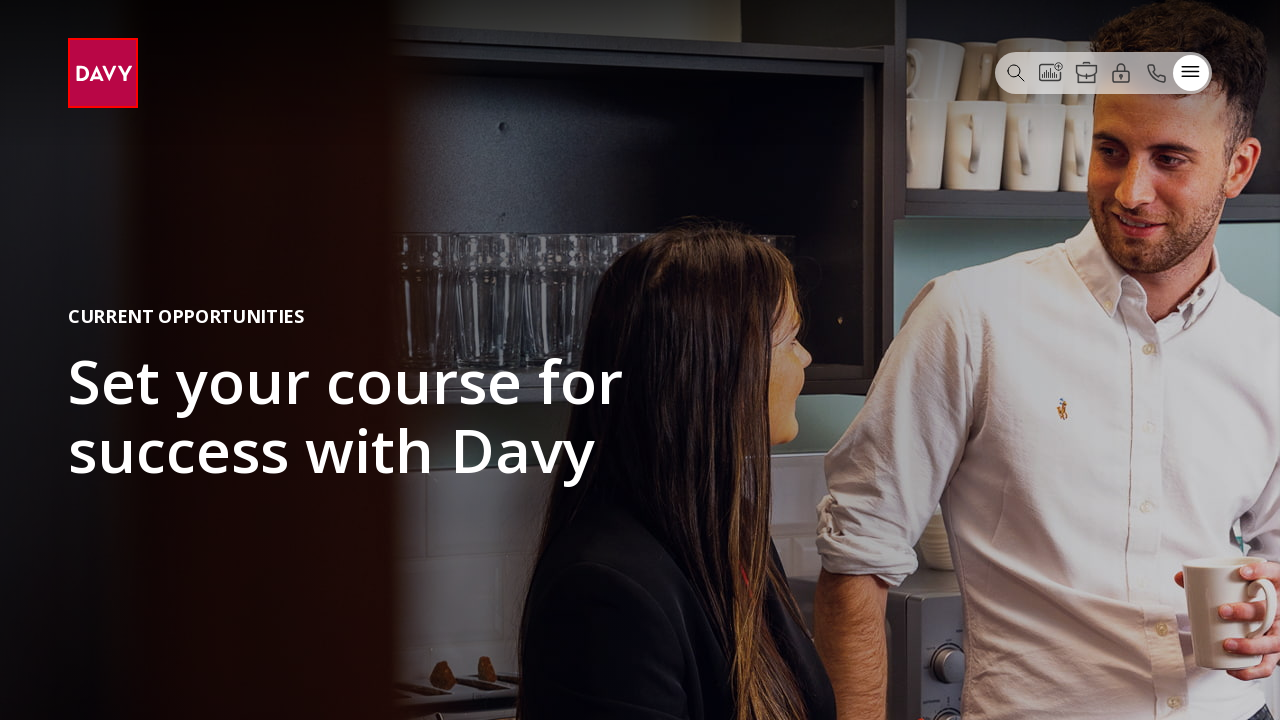

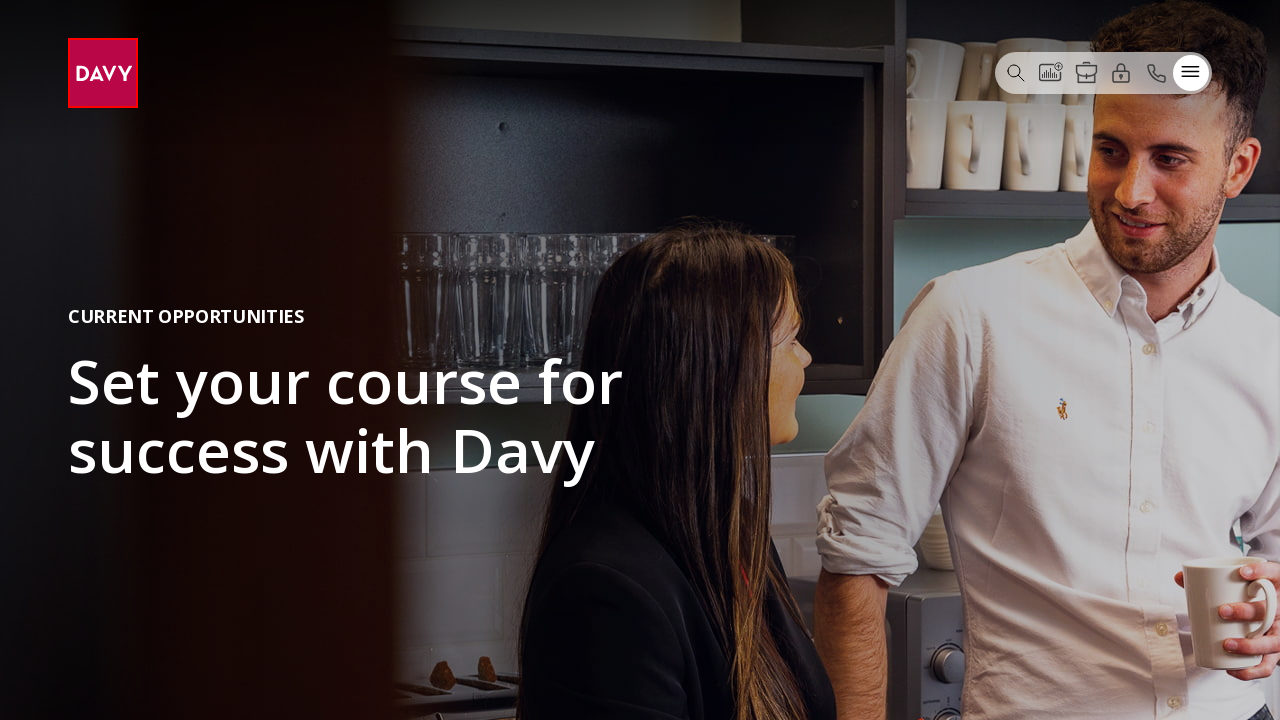